Tests a registration form by filling in first name, last name, and email fields, submitting the form, and verifying the success message is displayed.

Starting URL: http://suninjuly.github.io/registration1.html

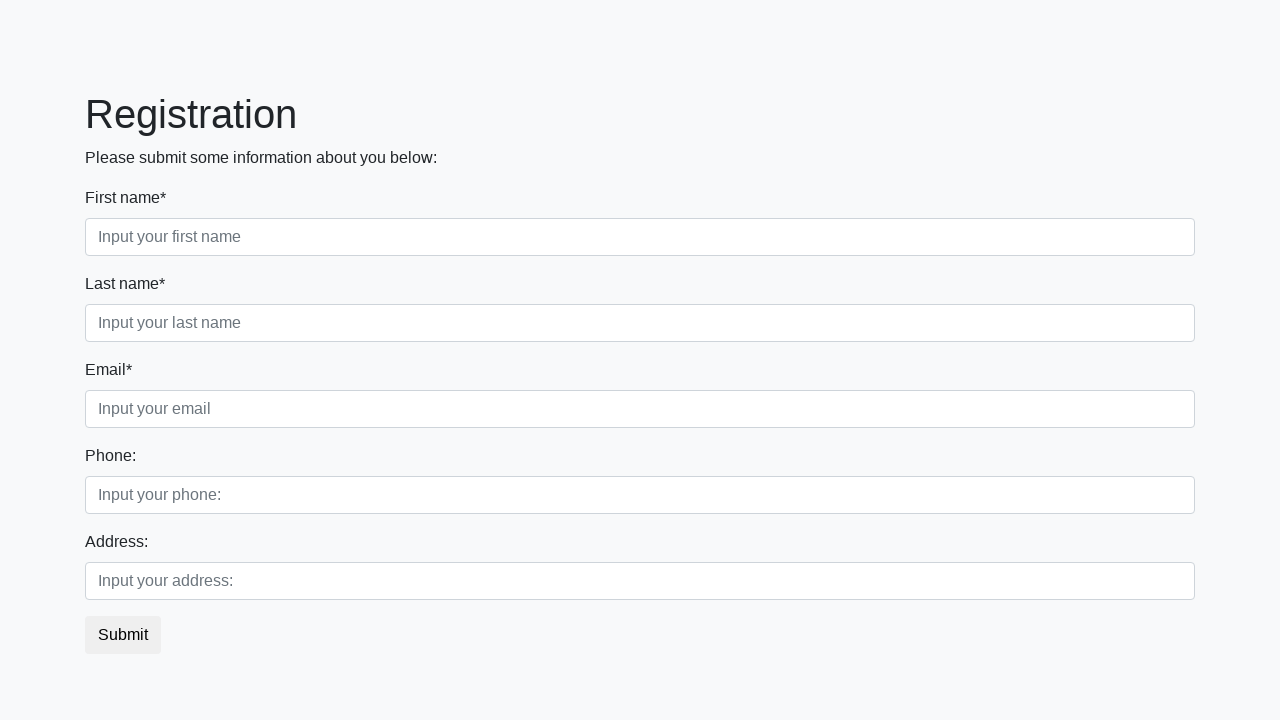

Filled first name field with 'Ivan' on input[placeholder='Input your first name']
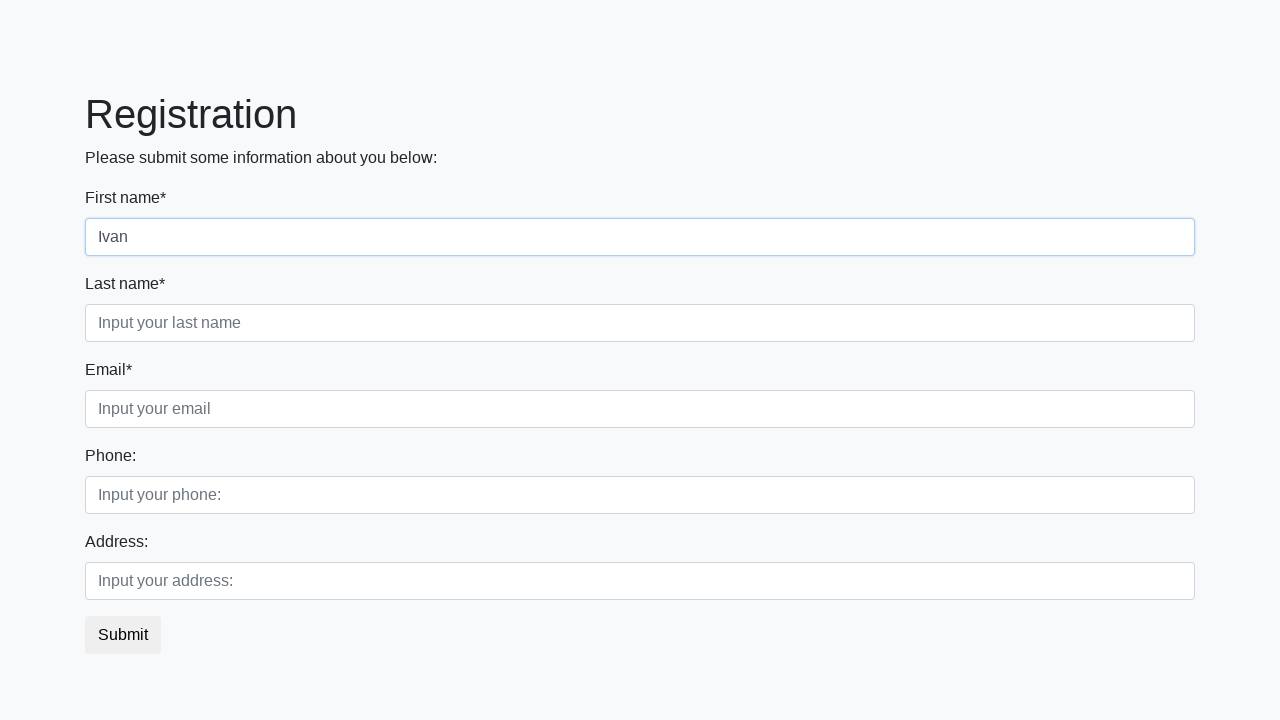

Filled last name field with 'Ivanov' on input[placeholder='Input your last name']
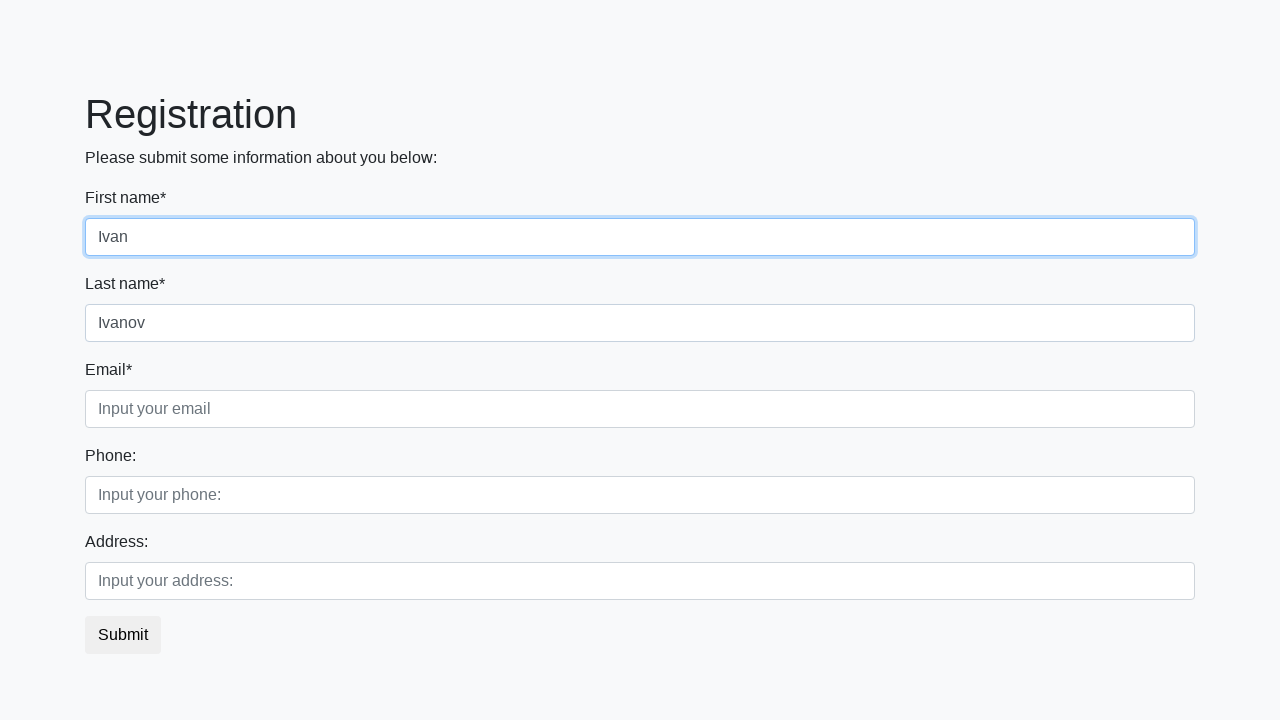

Filled email field with 'test@test.com' on input[placeholder='Input your email']
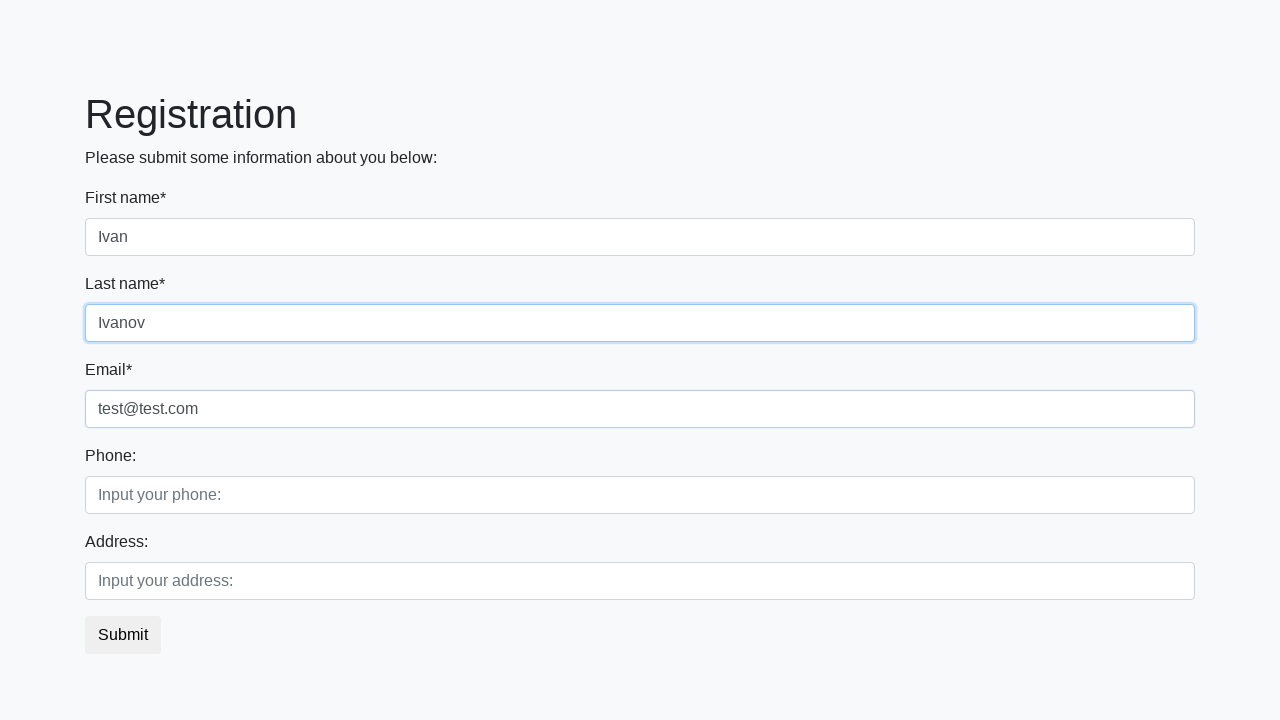

Clicked submit button to register at (123, 635) on button.btn
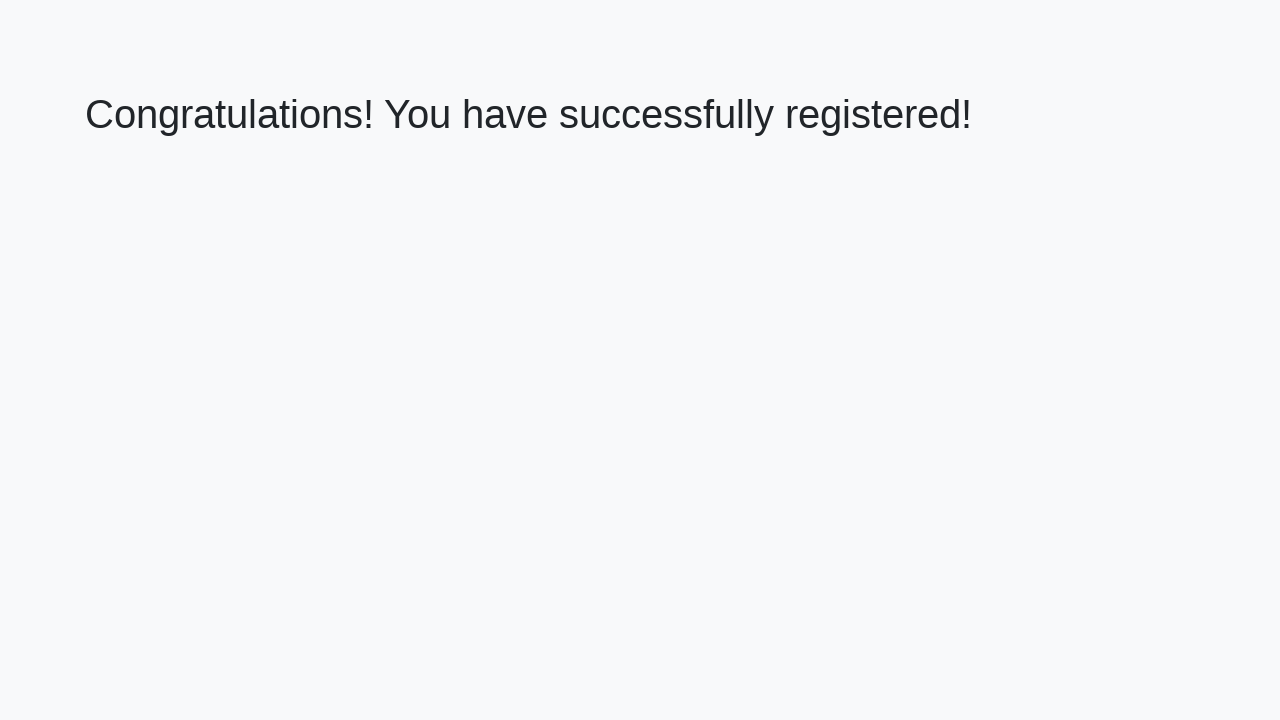

Success message h1 element loaded
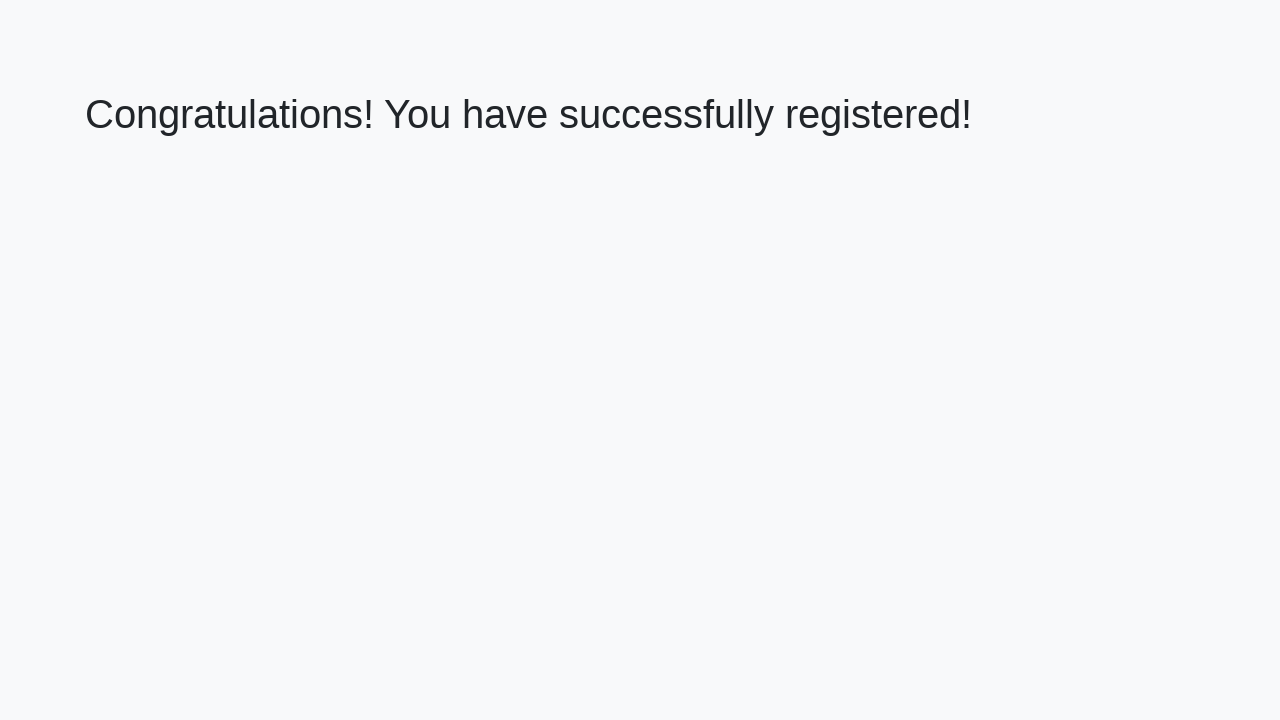

Retrieved success message text: 'Congratulations! You have successfully registered!'
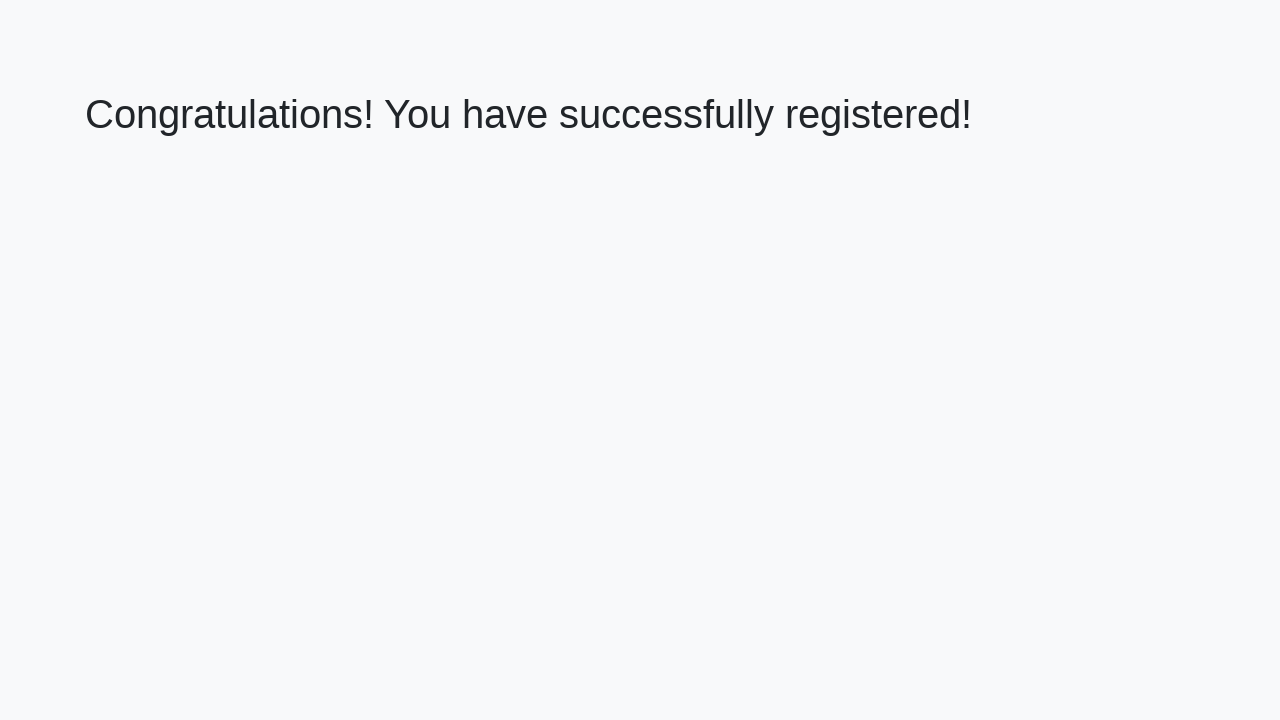

Verified success message matches expected text
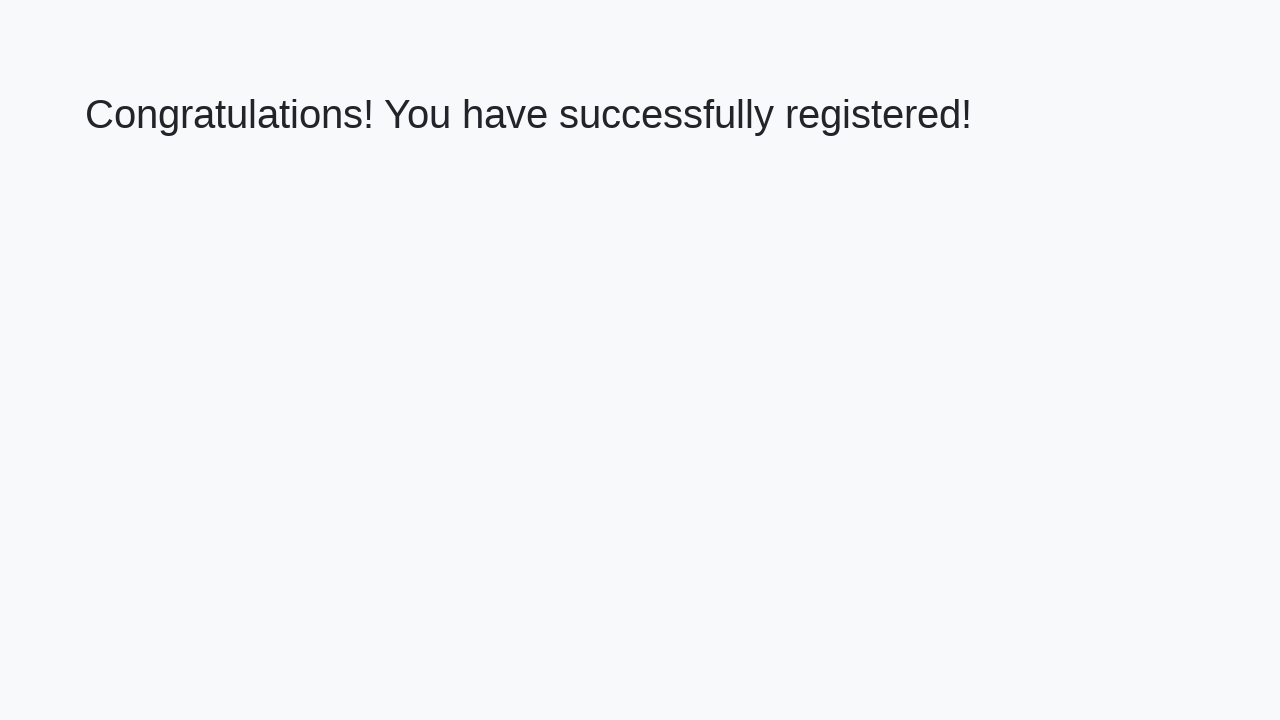

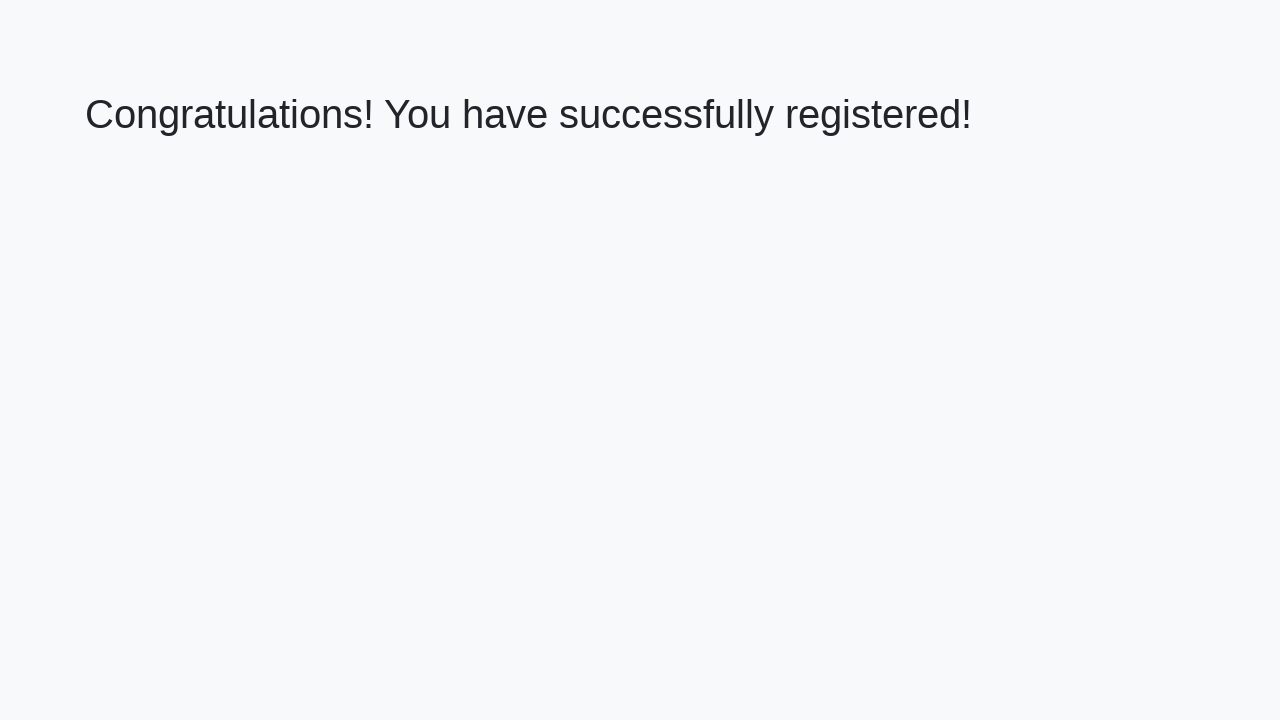